Demonstrates injecting jQuery and jQuery Growl library into a page via JavaScript execution, then displaying notification messages in the browser.

Starting URL: http://the-internet.herokuapp.com

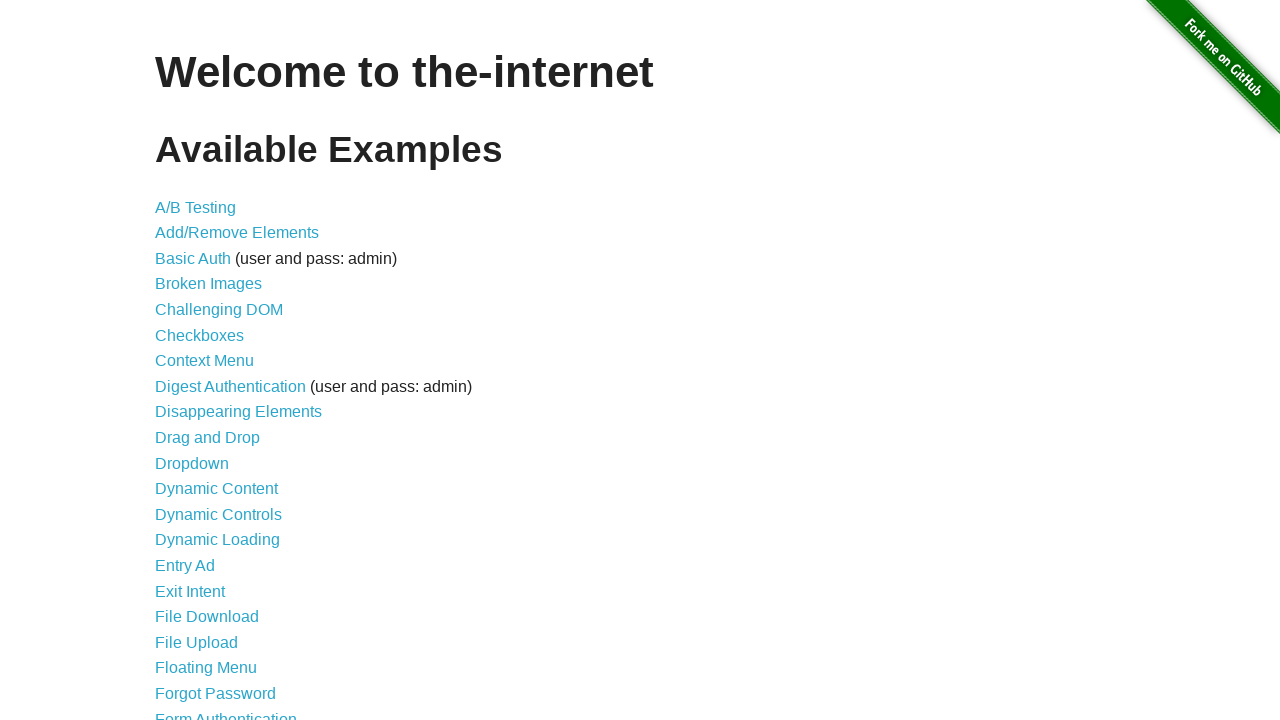

Injected jQuery library into page if not already present
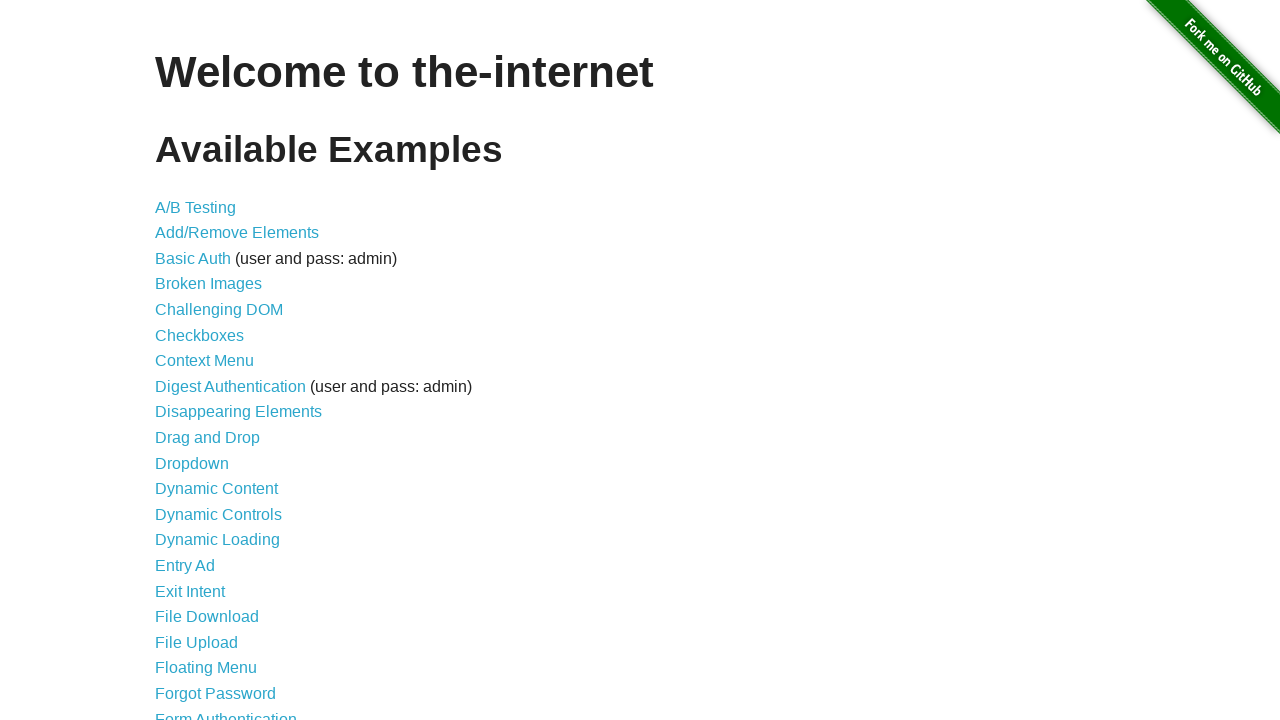

Waited for jQuery to load and become available
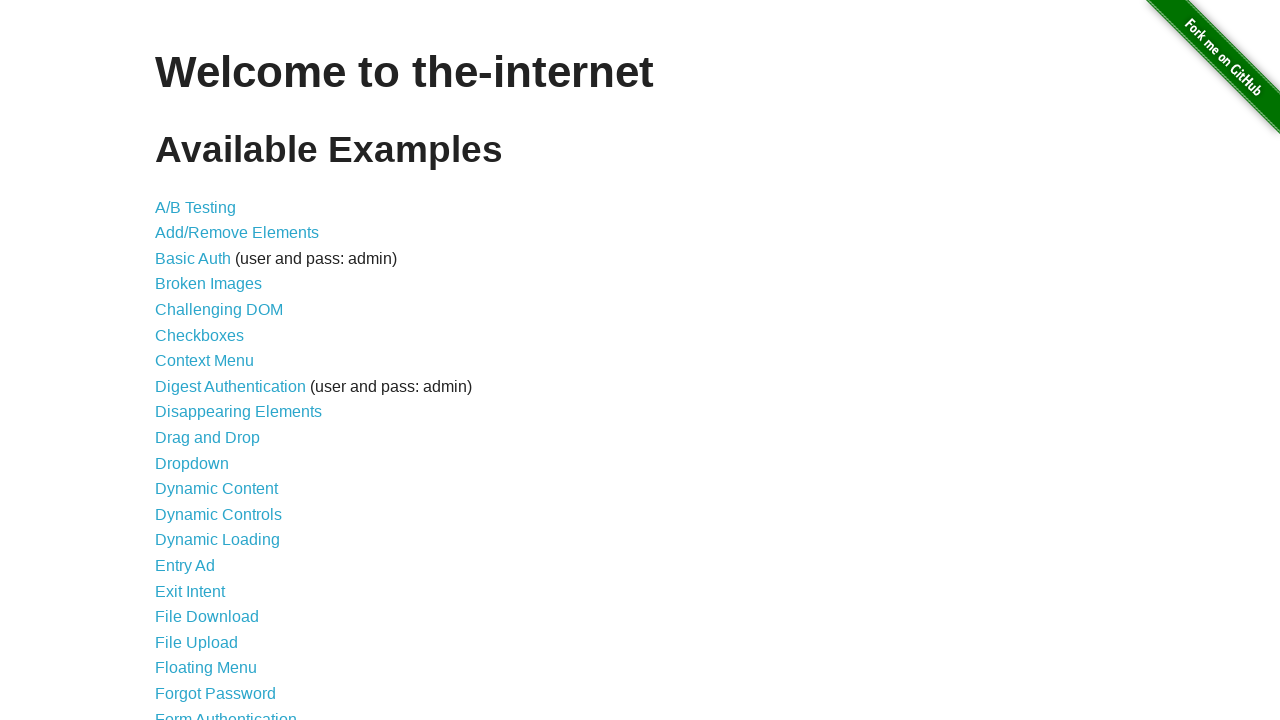

Loaded jQuery Growl library via jQuery getScript
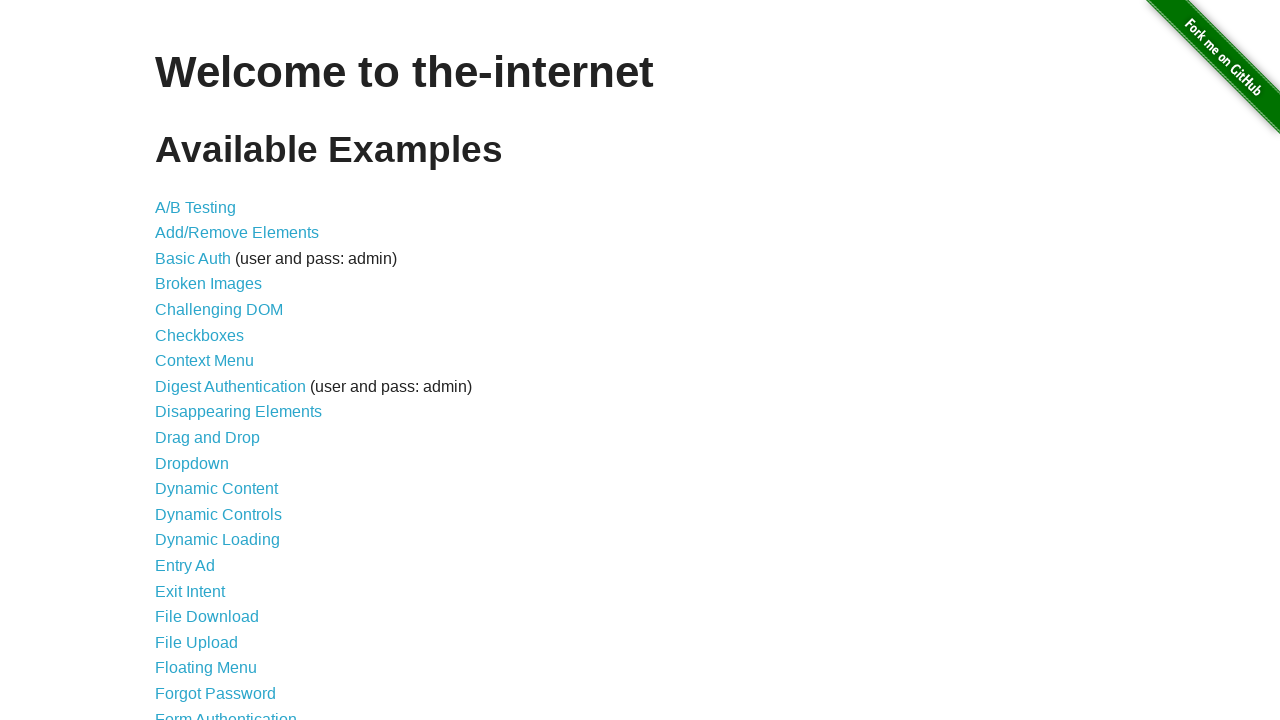

Added jQuery Growl CSS stylesheet to page head
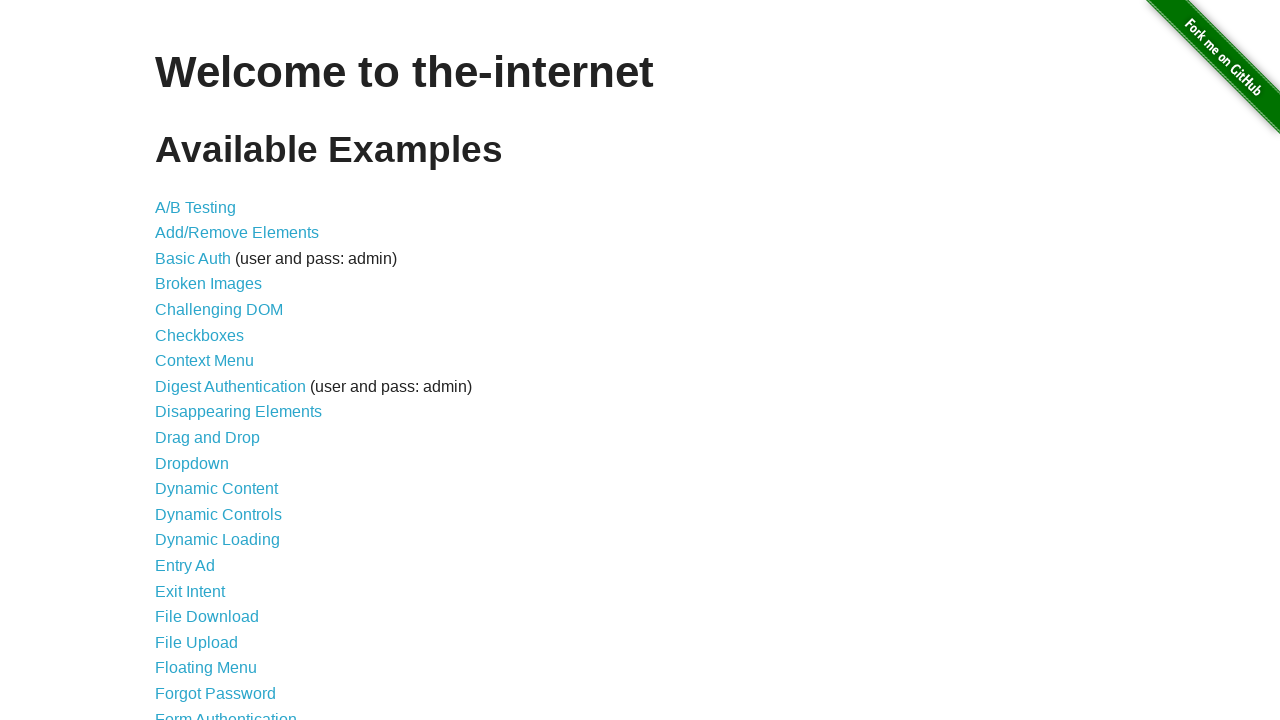

Waited for jQuery Growl library to be fully loaded
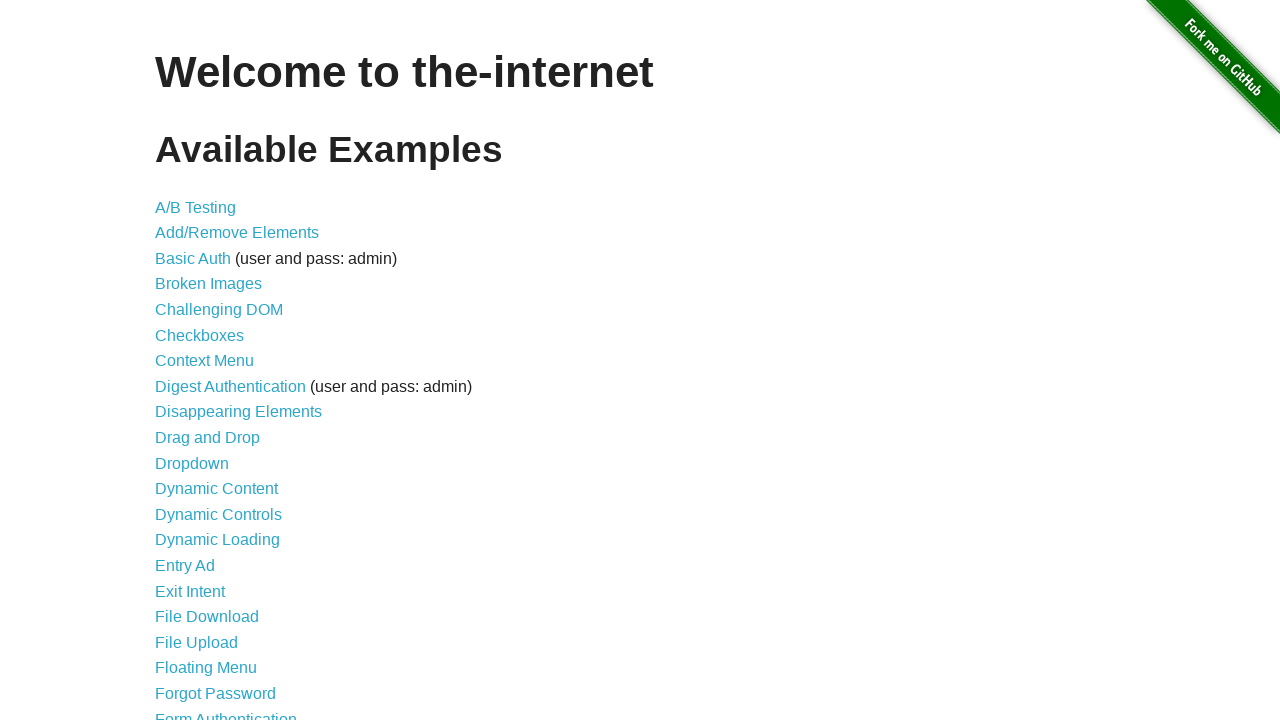

Displayed default growl notification with title 'GET' and message '/'
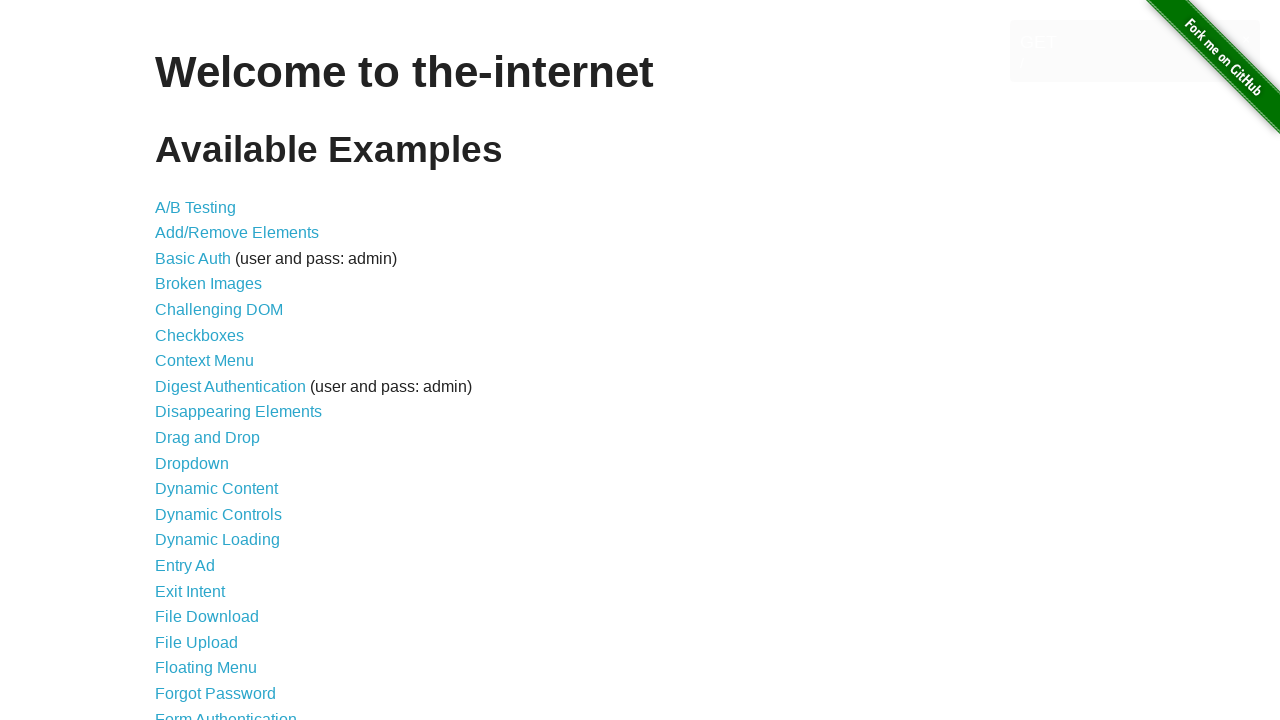

Displayed error notification with growl library
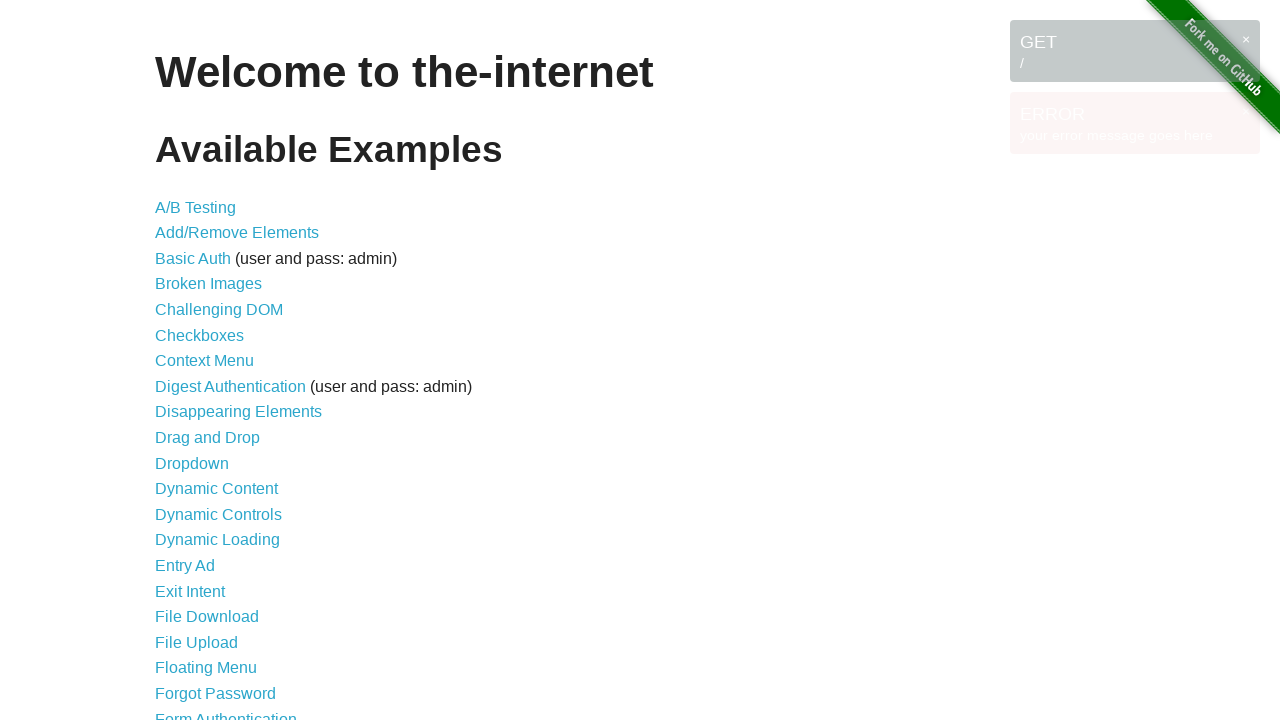

Displayed notice notification with growl library
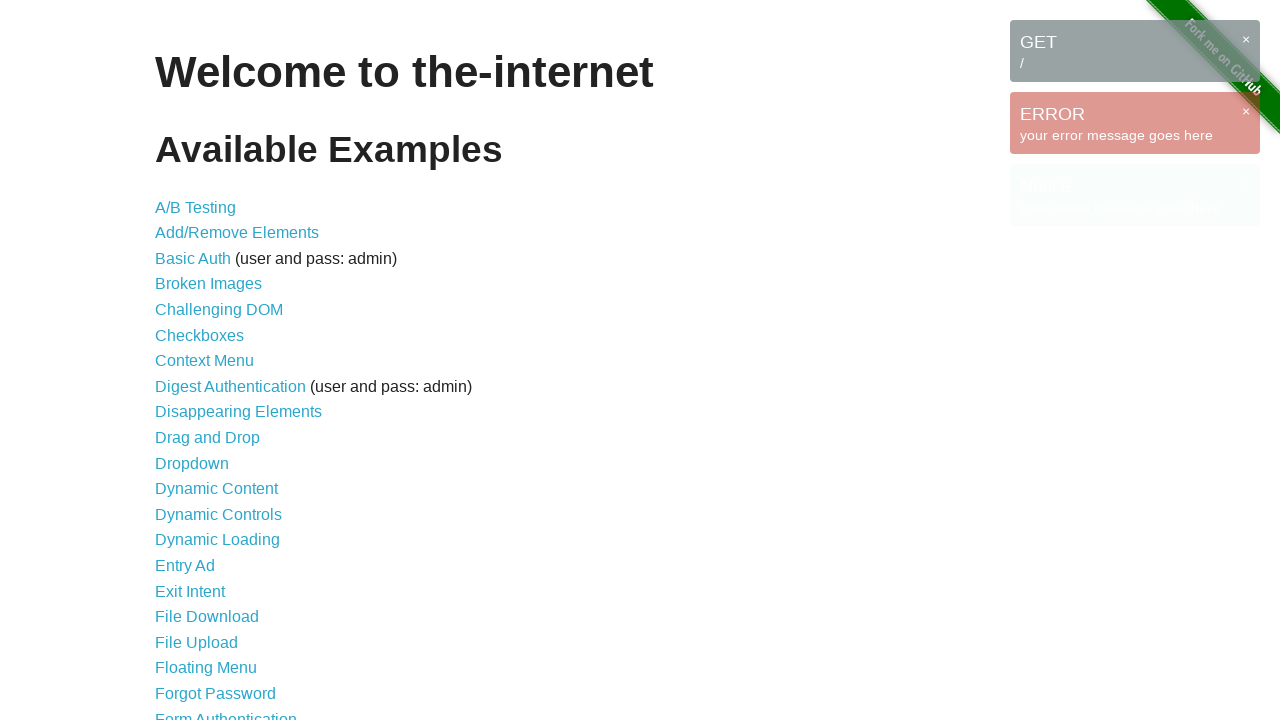

Displayed warning notification with growl library
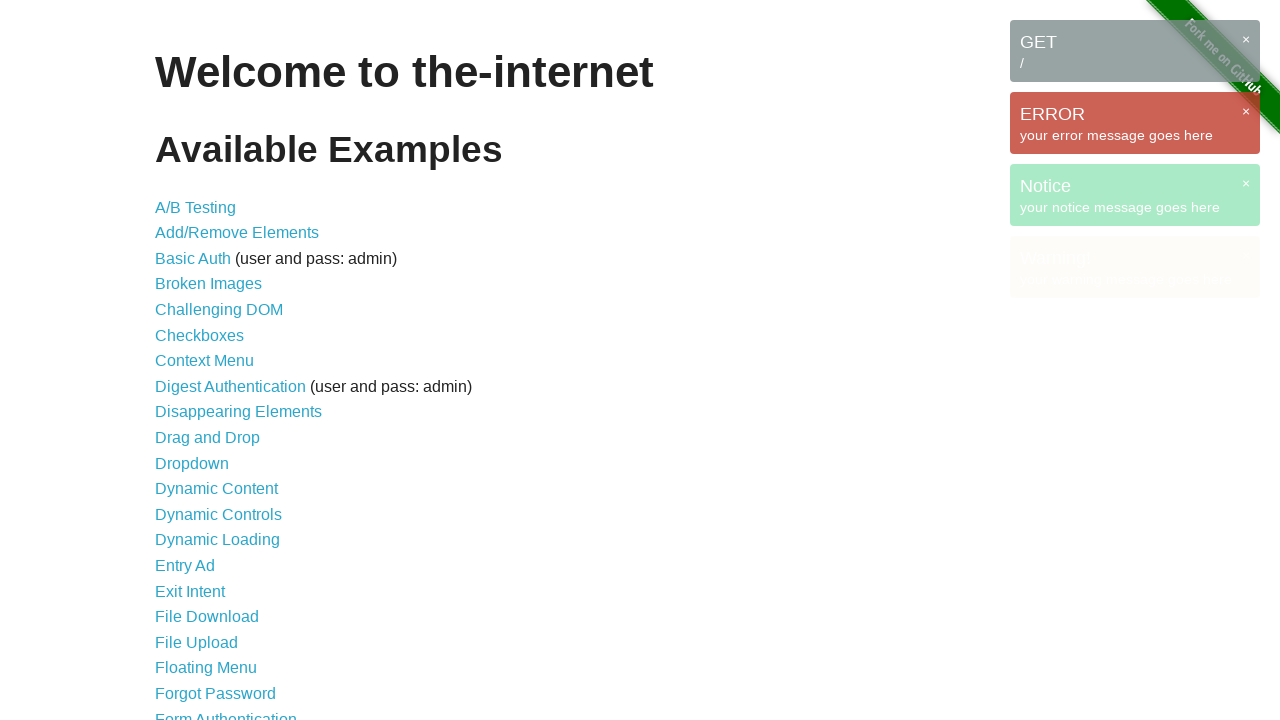

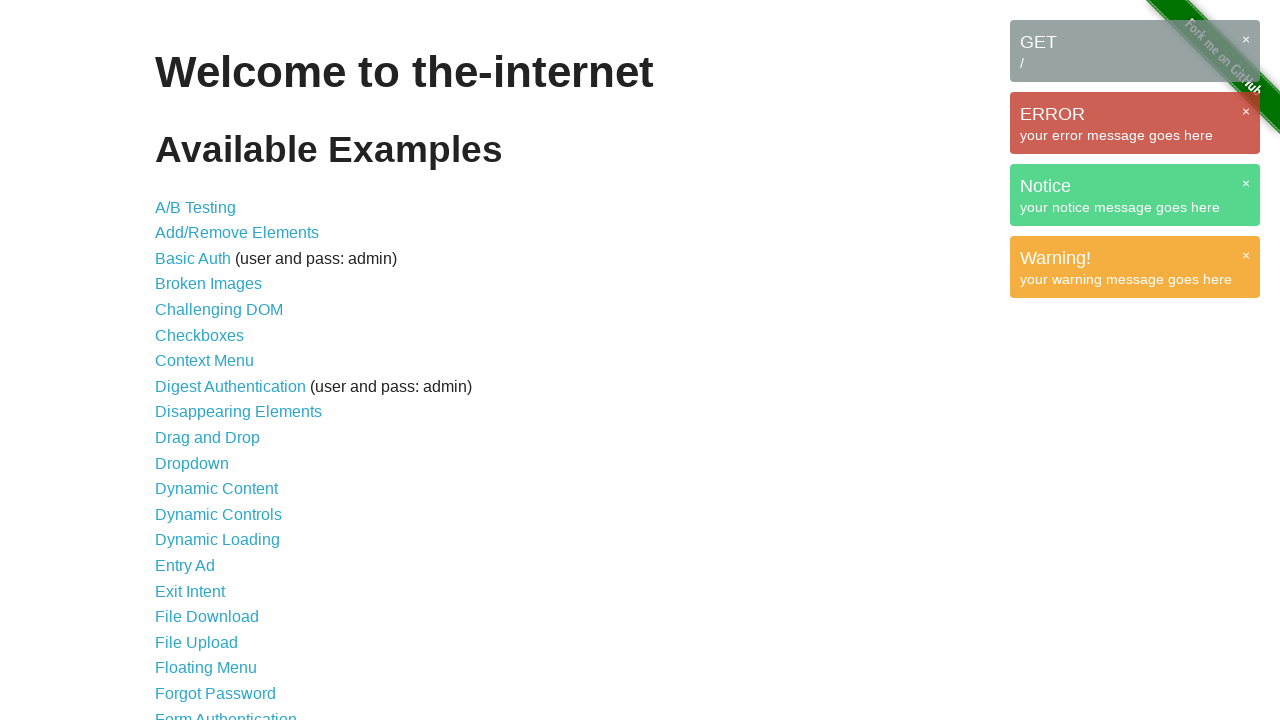